Tests filtering to display only active (incomplete) items

Starting URL: https://demo.playwright.dev/todomvc

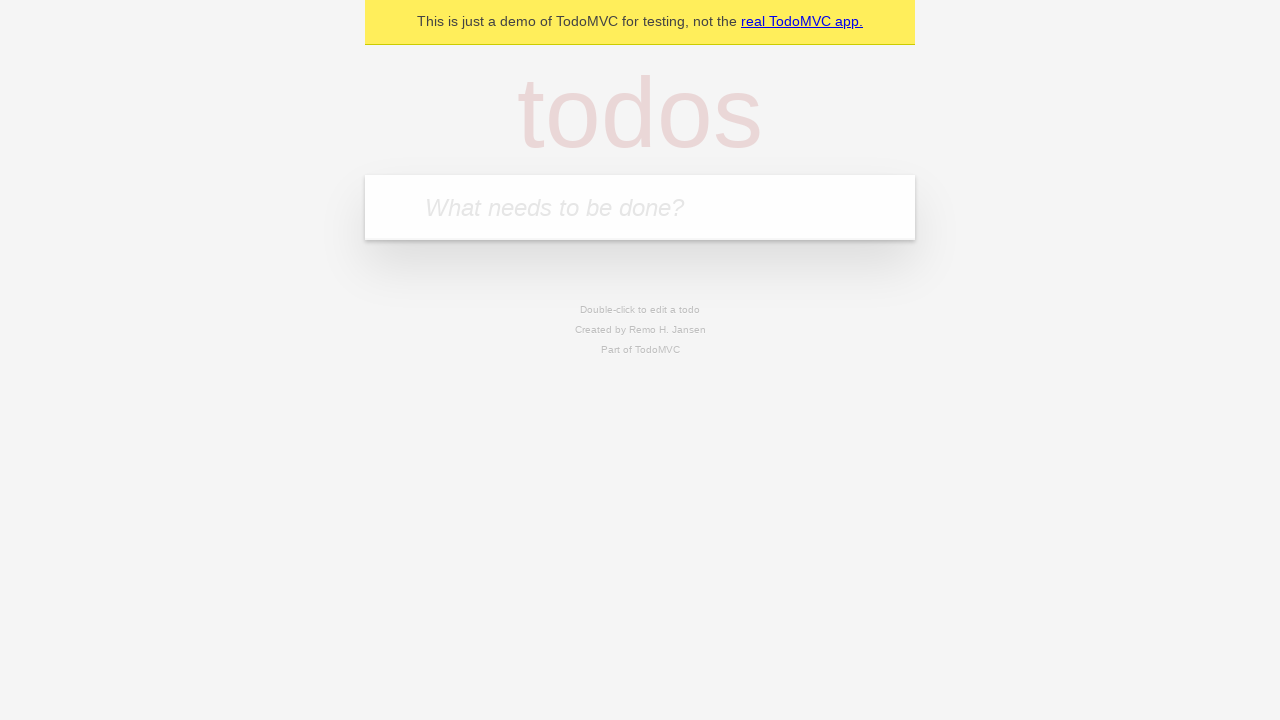

Filled todo input with 'buy some cheese' on internal:attr=[placeholder="What needs to be done?"i]
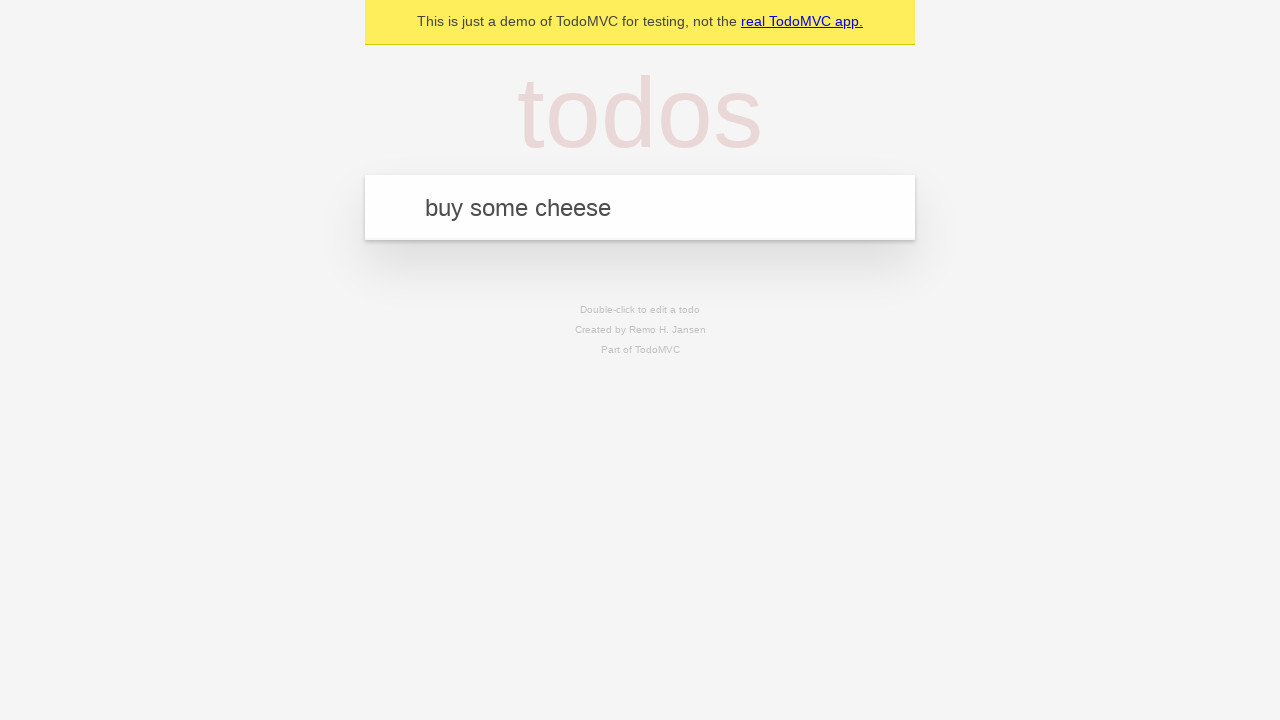

Pressed Enter to create first todo item on internal:attr=[placeholder="What needs to be done?"i]
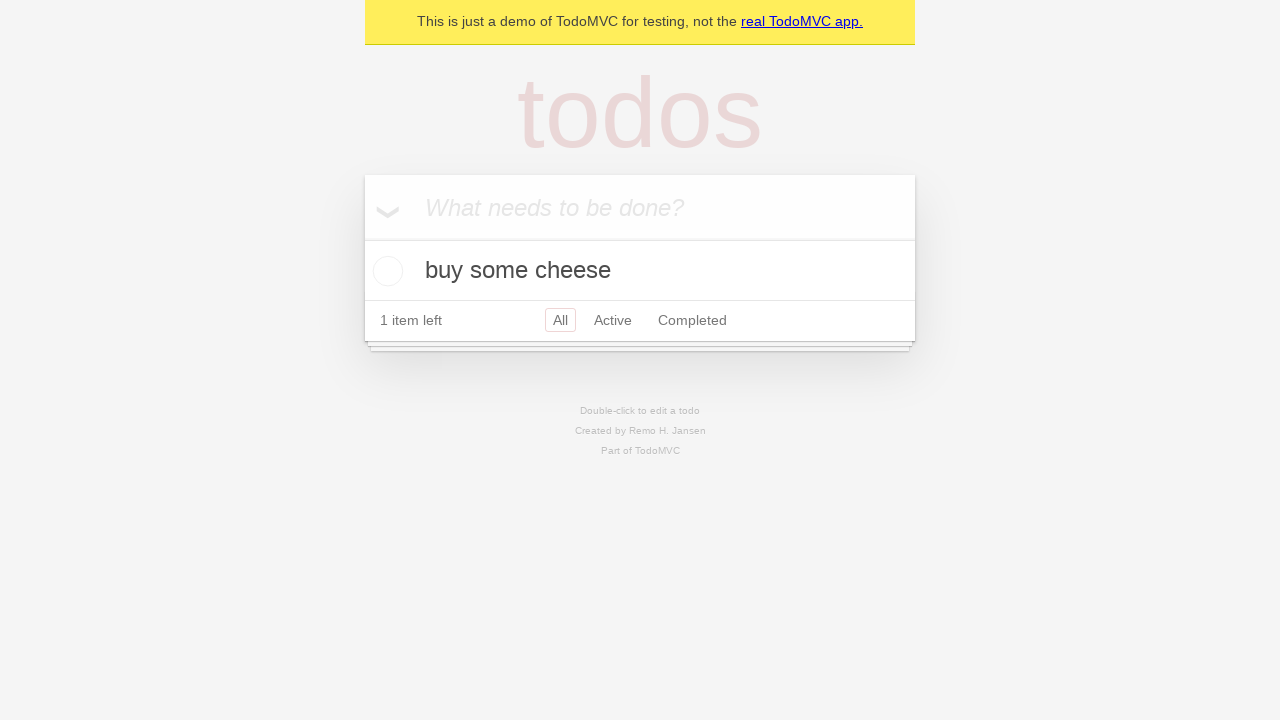

Filled todo input with 'feed the cat' on internal:attr=[placeholder="What needs to be done?"i]
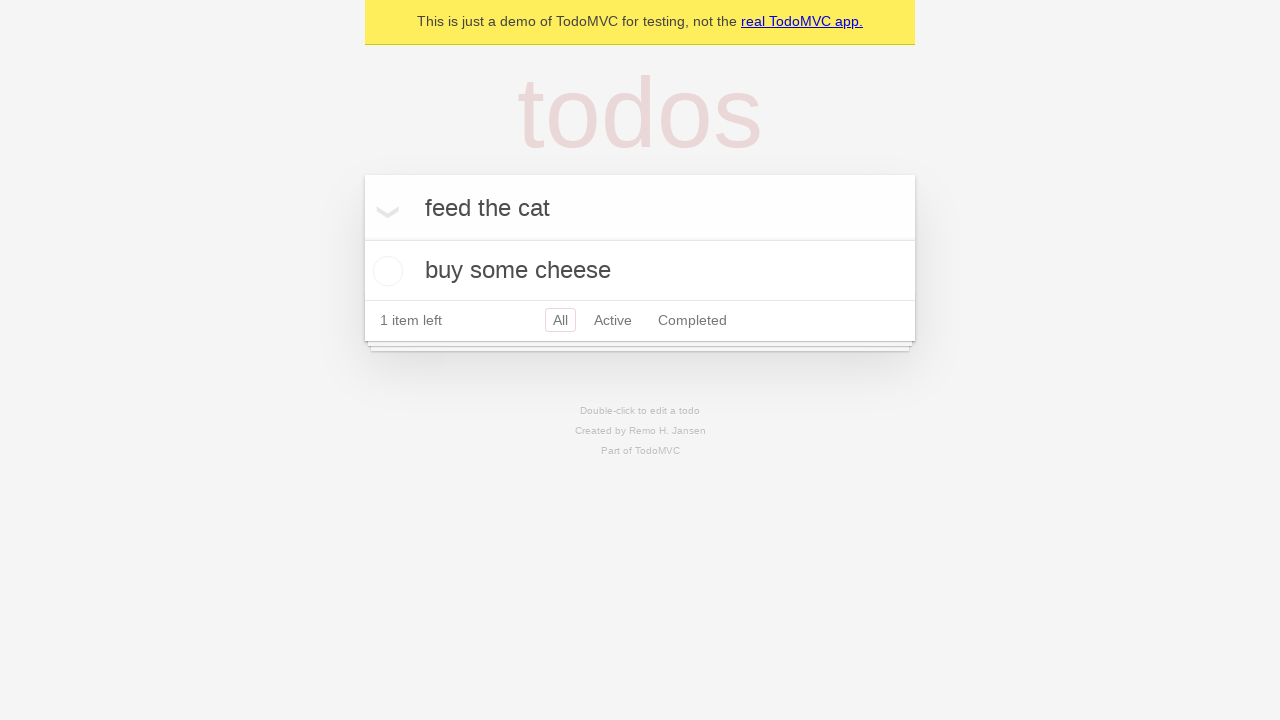

Pressed Enter to create second todo item on internal:attr=[placeholder="What needs to be done?"i]
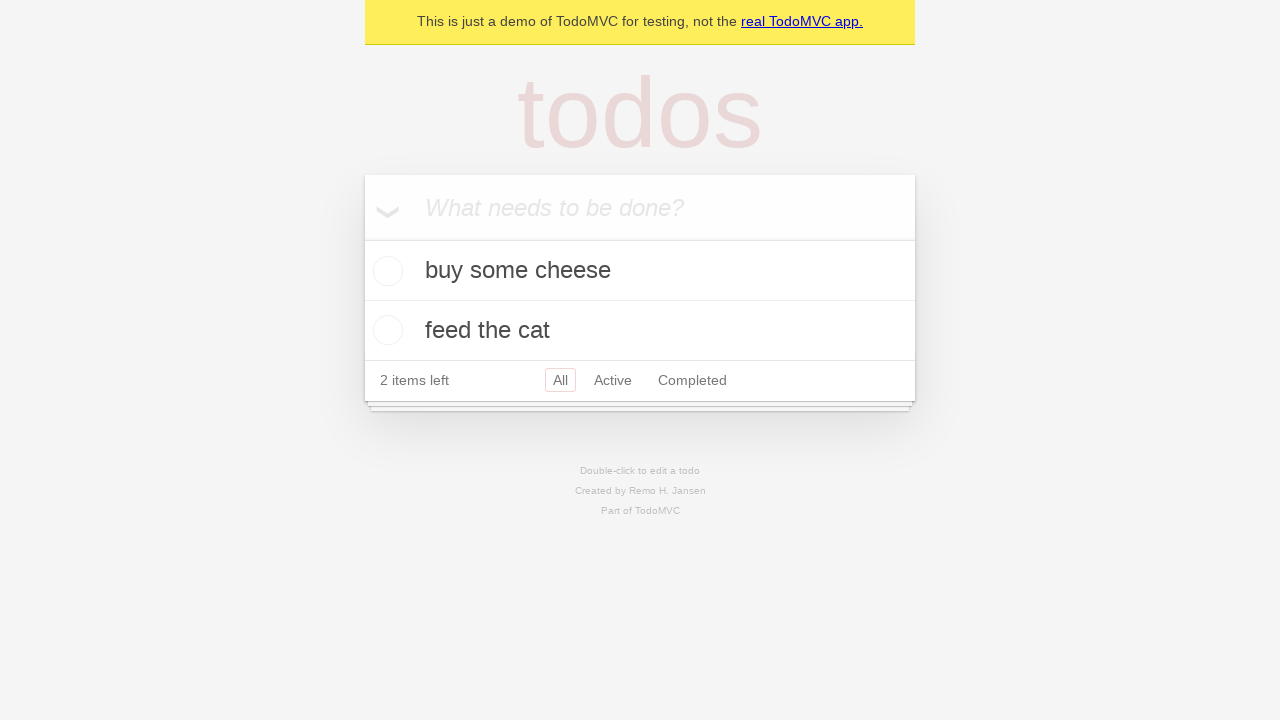

Filled todo input with 'book a doctors appointment' on internal:attr=[placeholder="What needs to be done?"i]
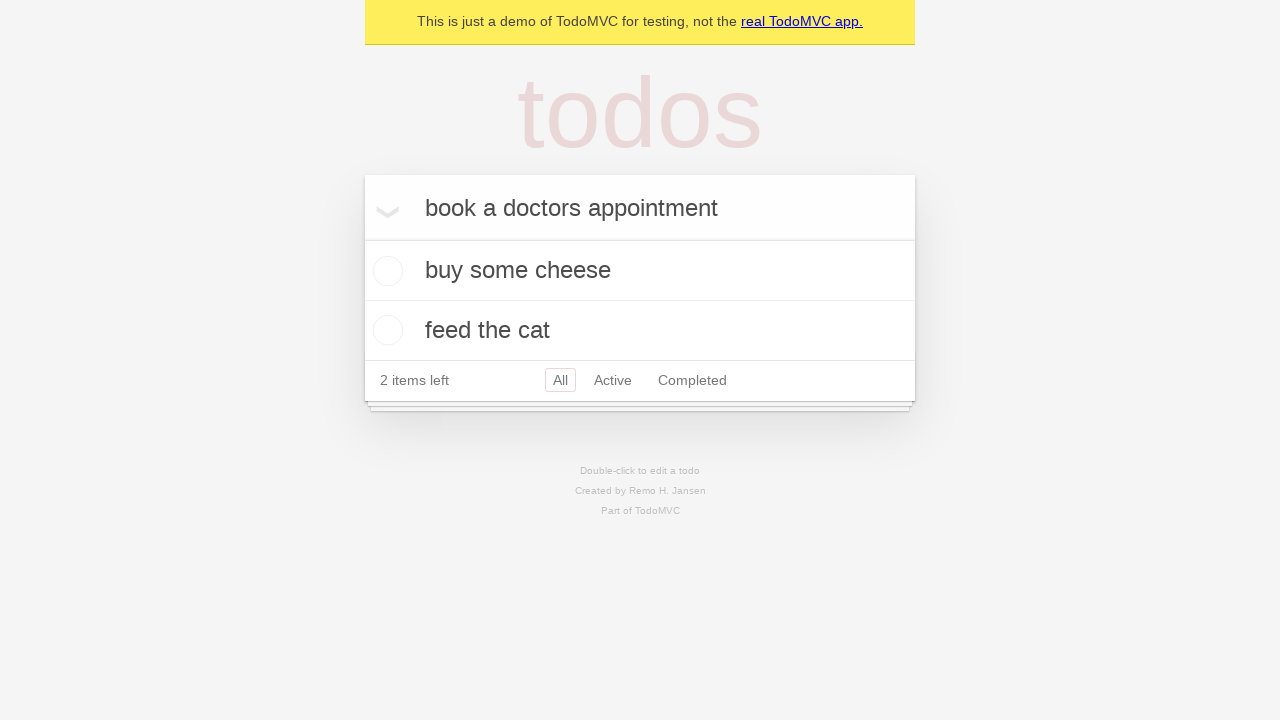

Pressed Enter to create third todo item on internal:attr=[placeholder="What needs to be done?"i]
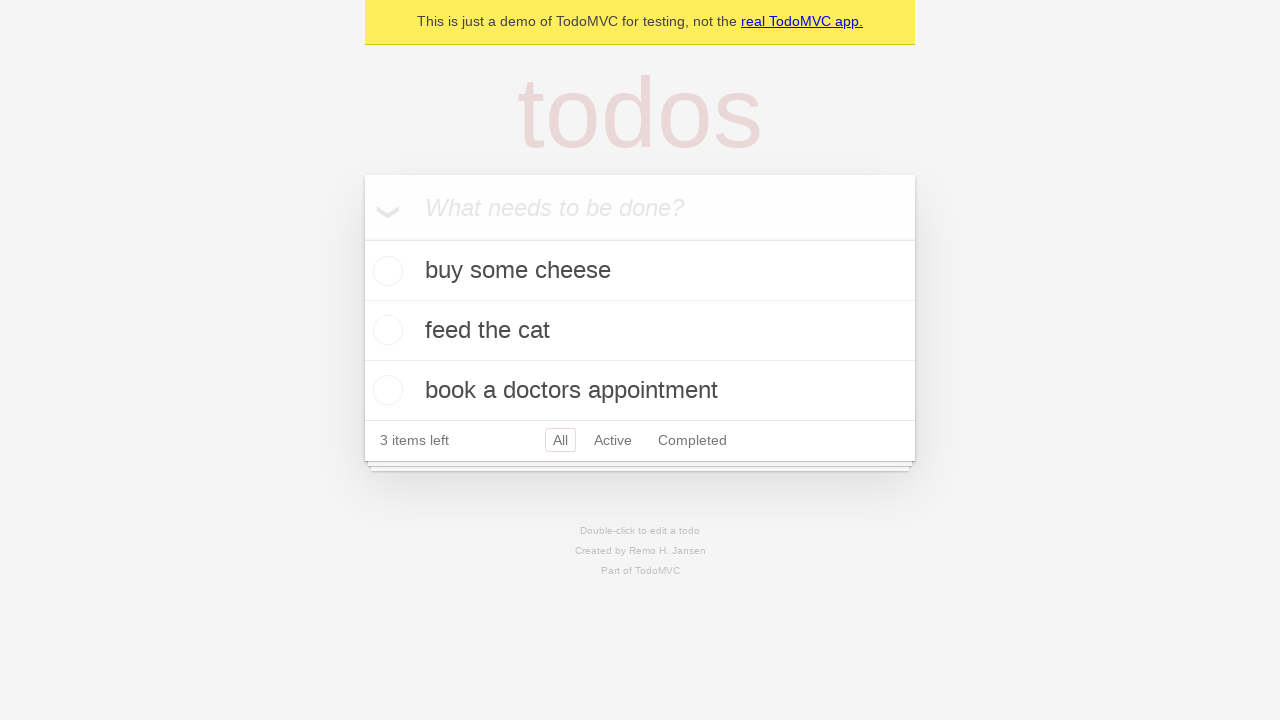

Checked the second todo item to mark it as complete at (385, 330) on internal:testid=[data-testid="todo-item"s] >> nth=1 >> internal:role=checkbox
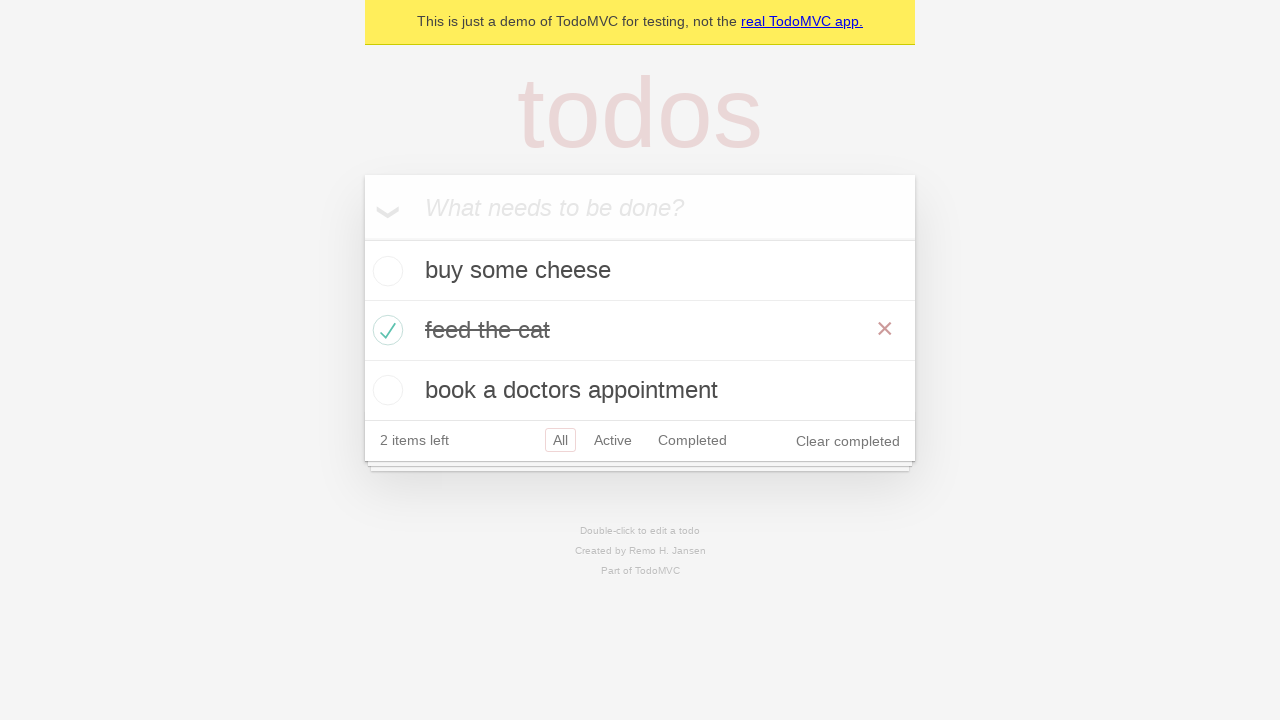

Clicked 'Active' filter to display only incomplete items at (613, 440) on internal:role=link[name="Active"i]
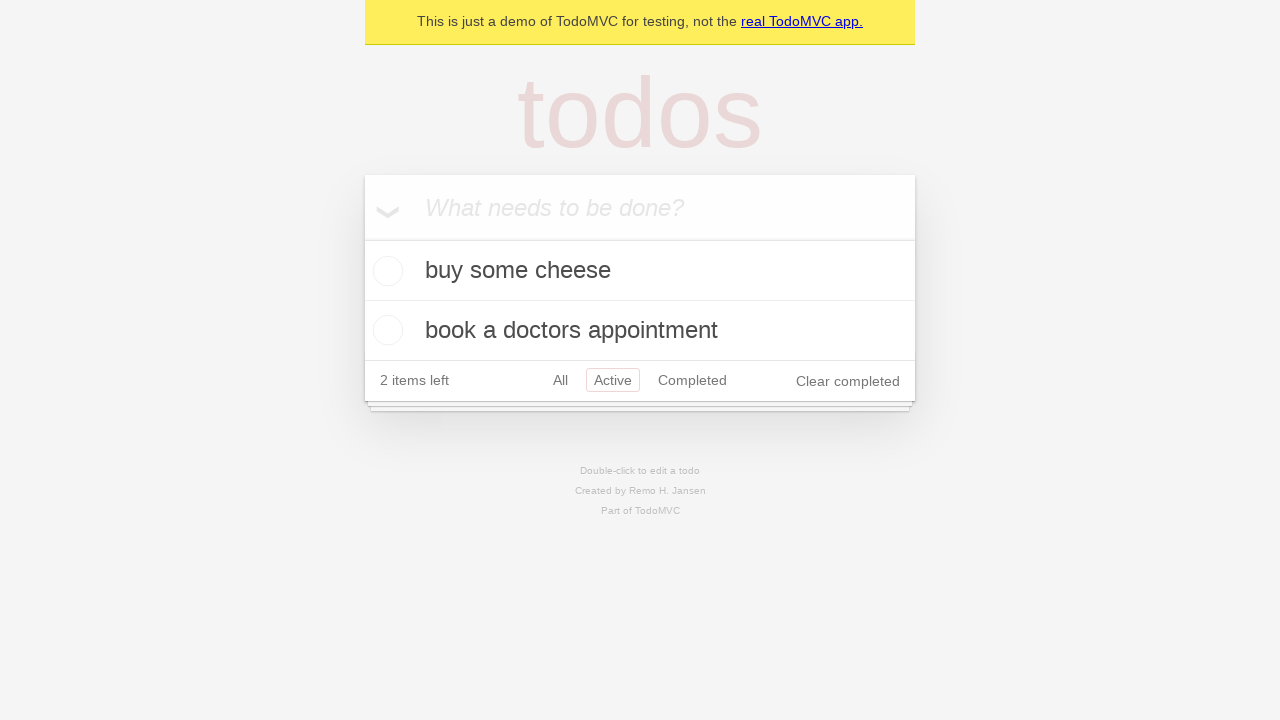

Filtered active items loaded successfully
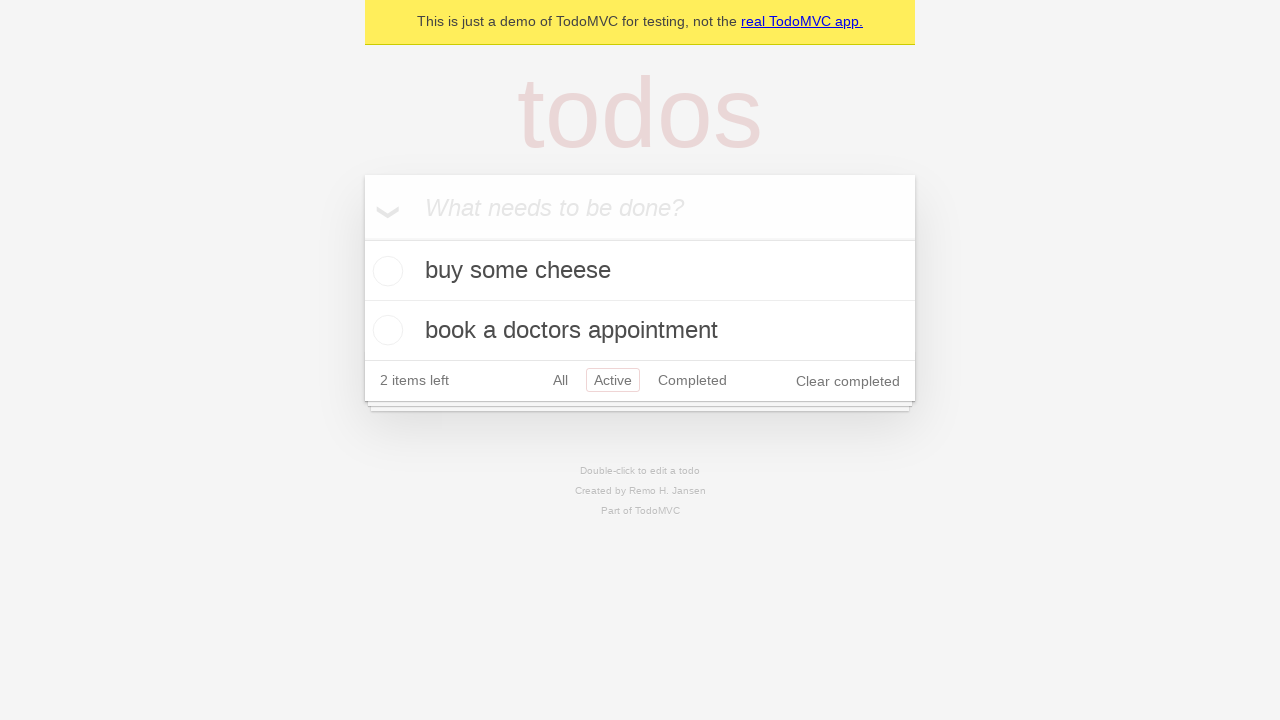

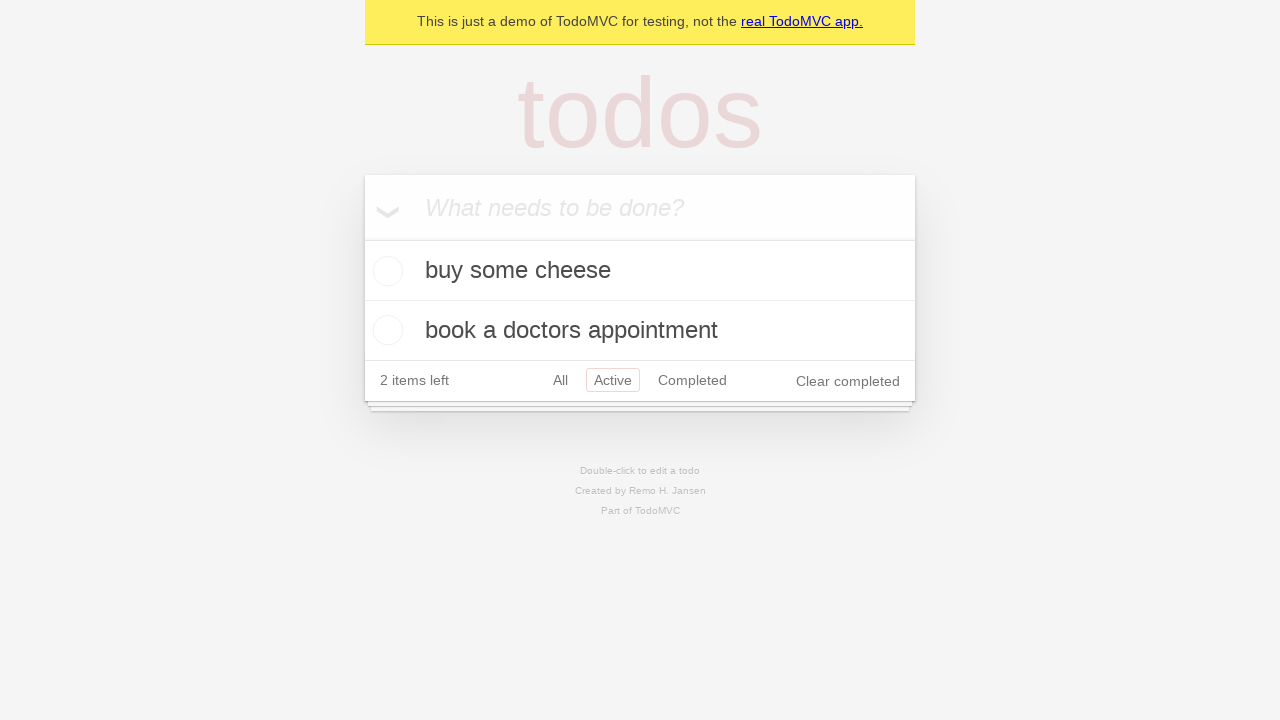